Tests clicking directly on a post link to navigate to the post content

Starting URL: https://frontend-project-11-self-five.vercel.app/

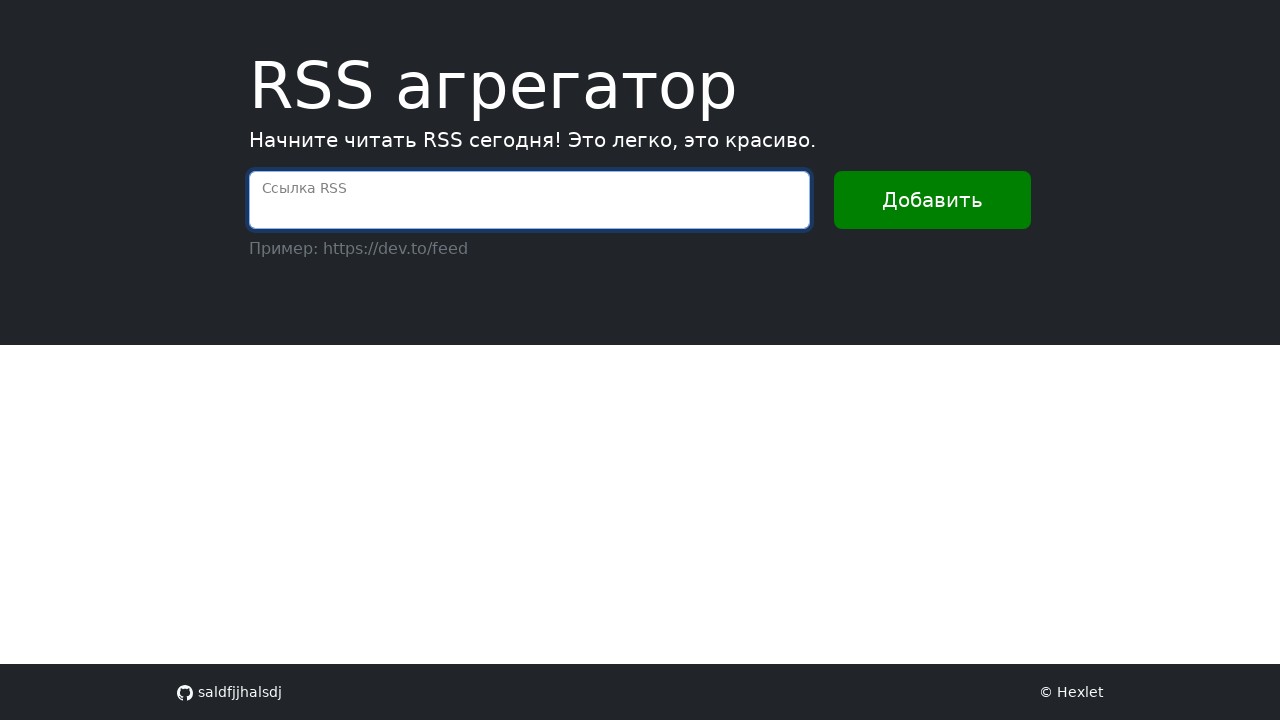

Filled RSS feed URL field with lorem-rss feed on internal:attr=[placeholder="Ссылка RSS"i]
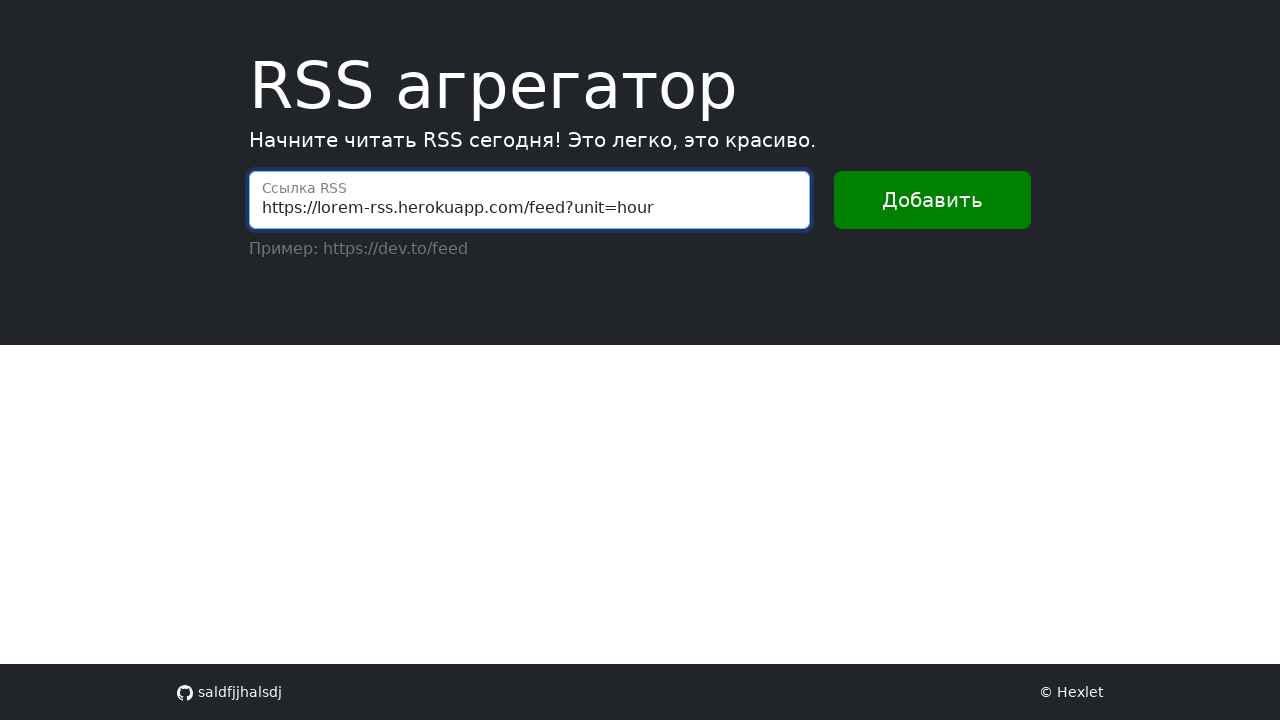

Clicked 'Добавить' button to add RSS feed at (932, 200) on internal:text="\u0414\u043e\u0431\u0430\u0432\u0438\u0442\u044c"i
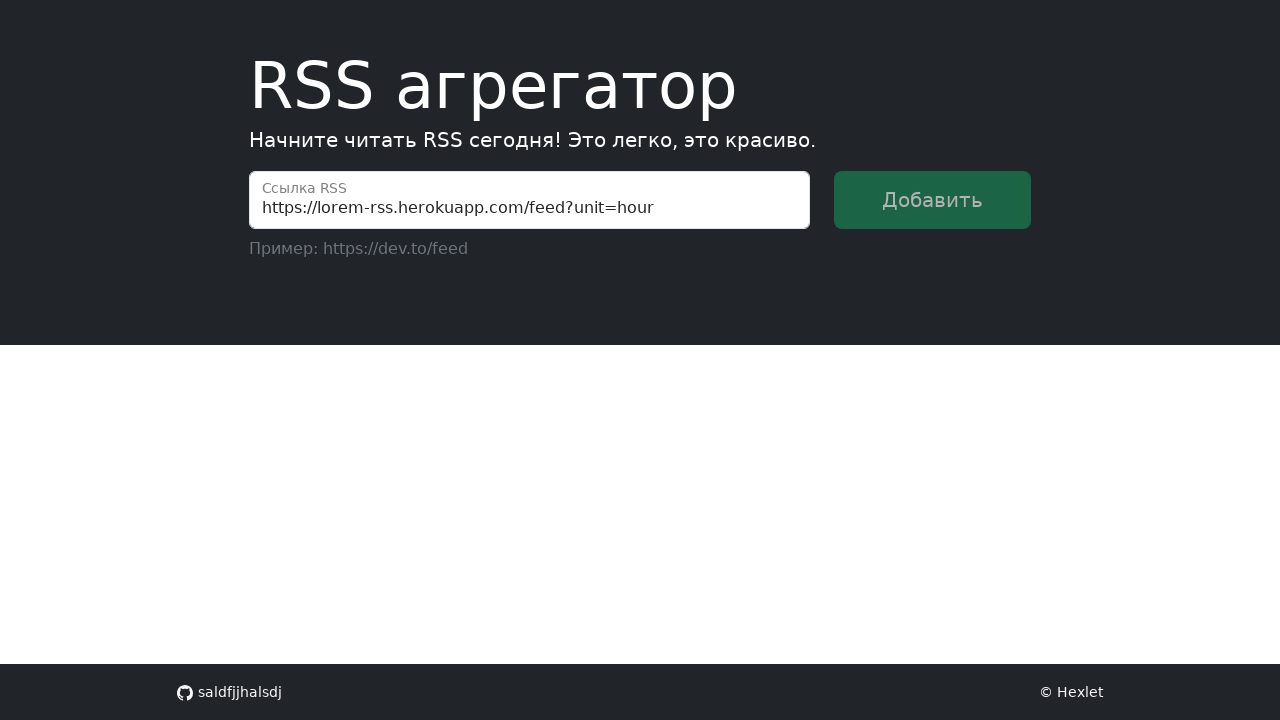

Feed loaded and message container appeared
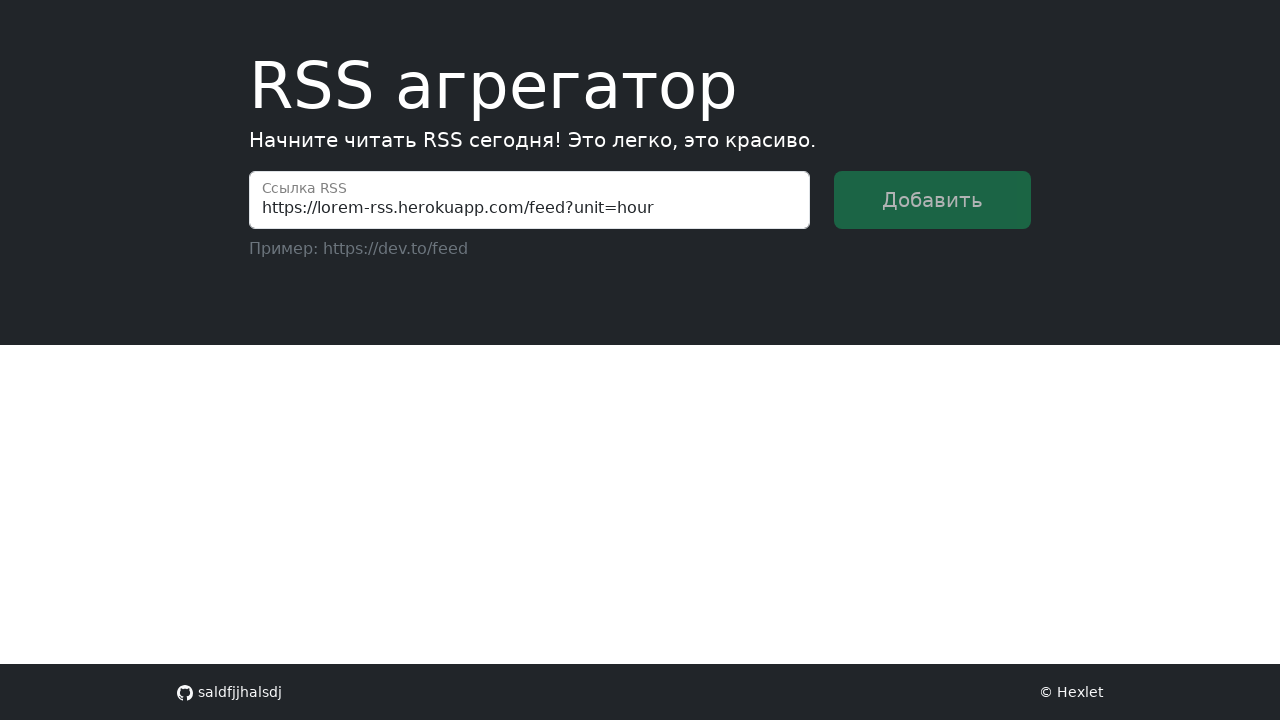

Clicked on 'Lorem ipsum' post link to navigate to post content at (228, 460) on internal:role=link[name="Lorem ipsum"i] >> nth=0
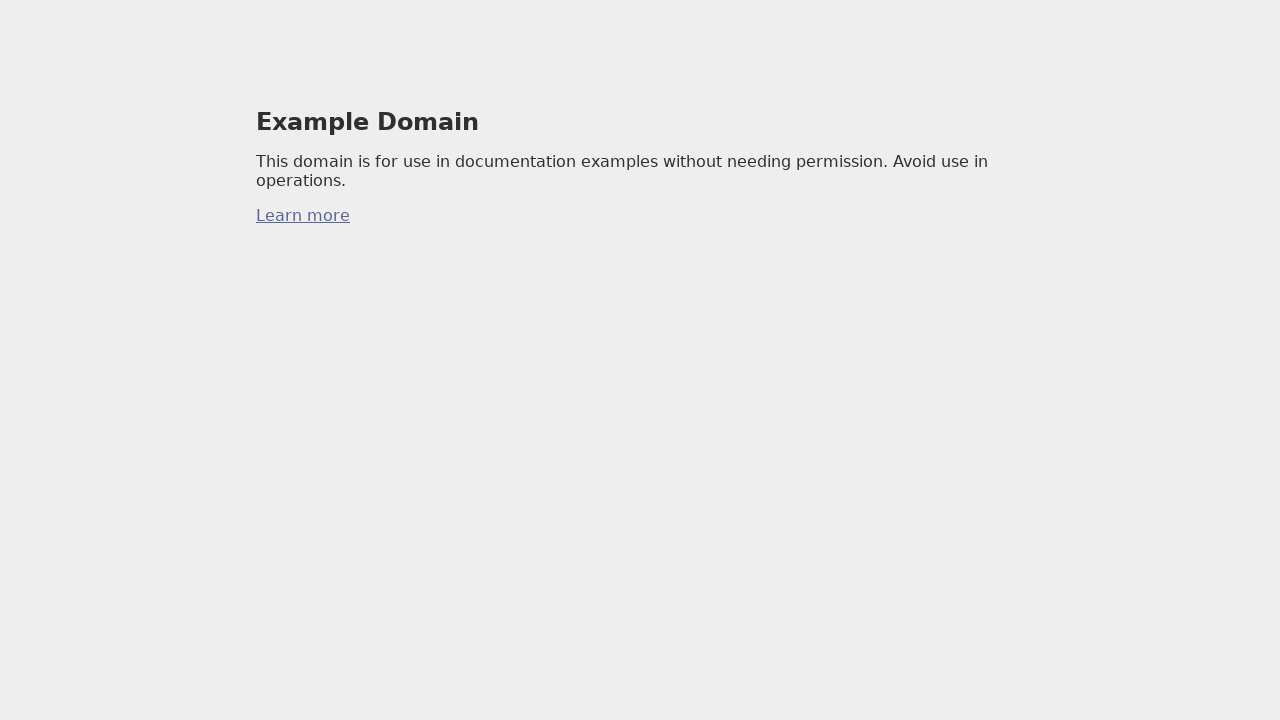

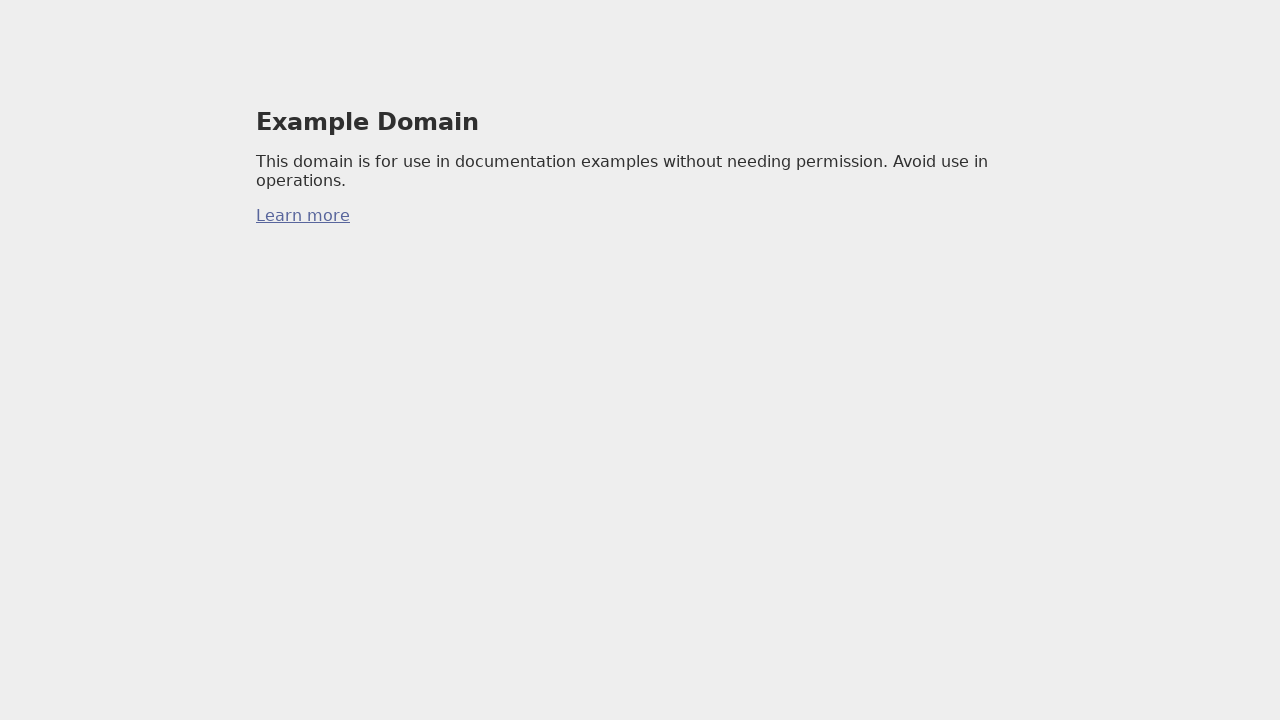